Tests adding todo items by creating two todos and verifying they appear in the list

Starting URL: https://demo.playwright.dev/todomvc

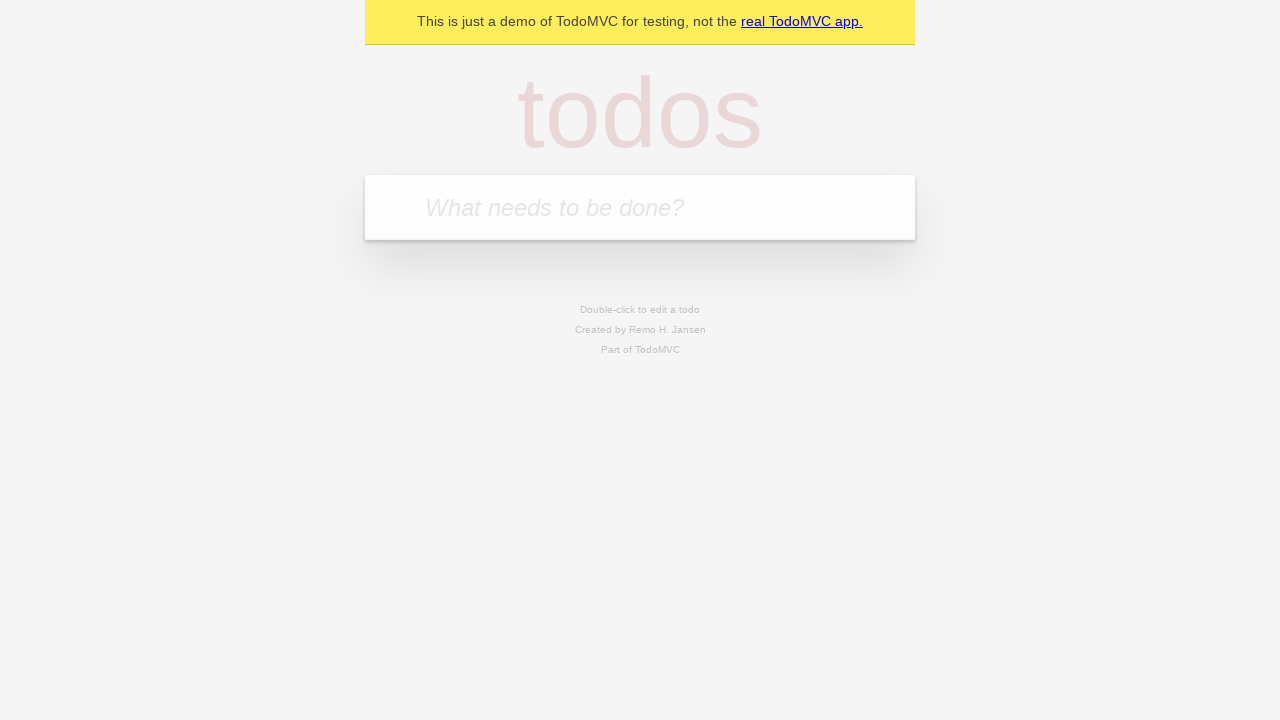

Located the todo input field
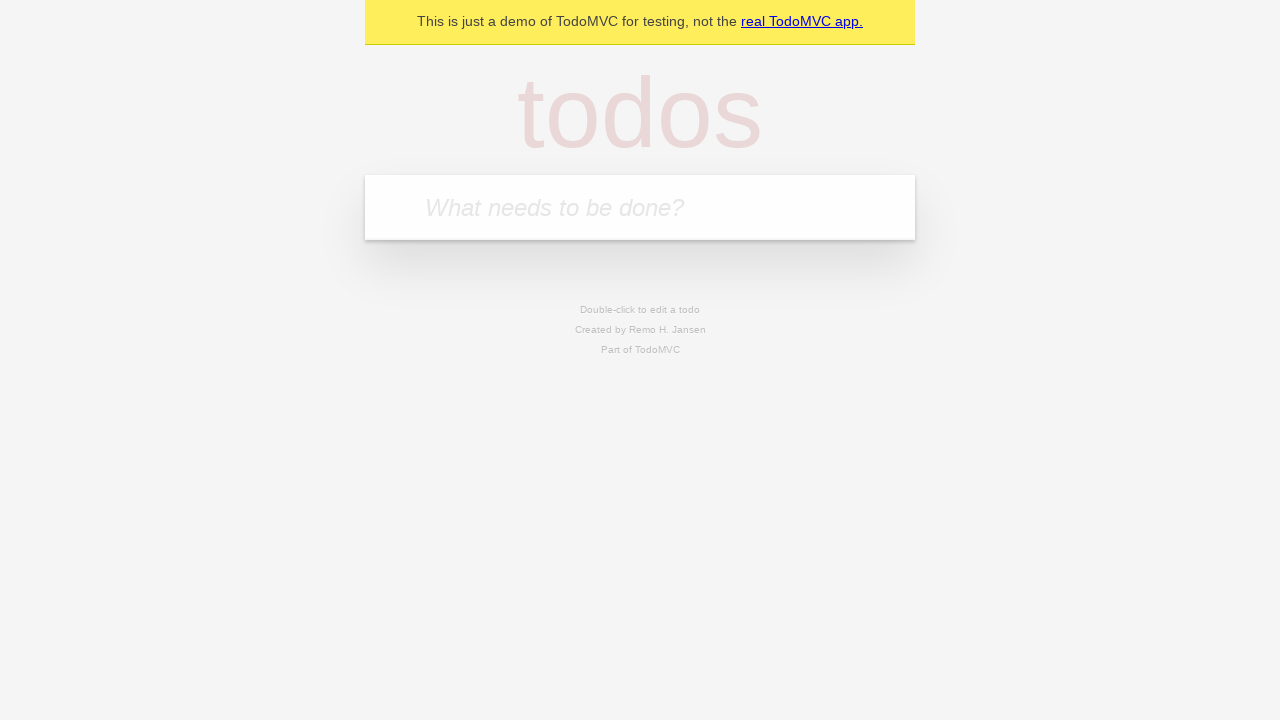

Filled todo input with 'buy some cheese' on internal:attr=[placeholder="What needs to be done?"i]
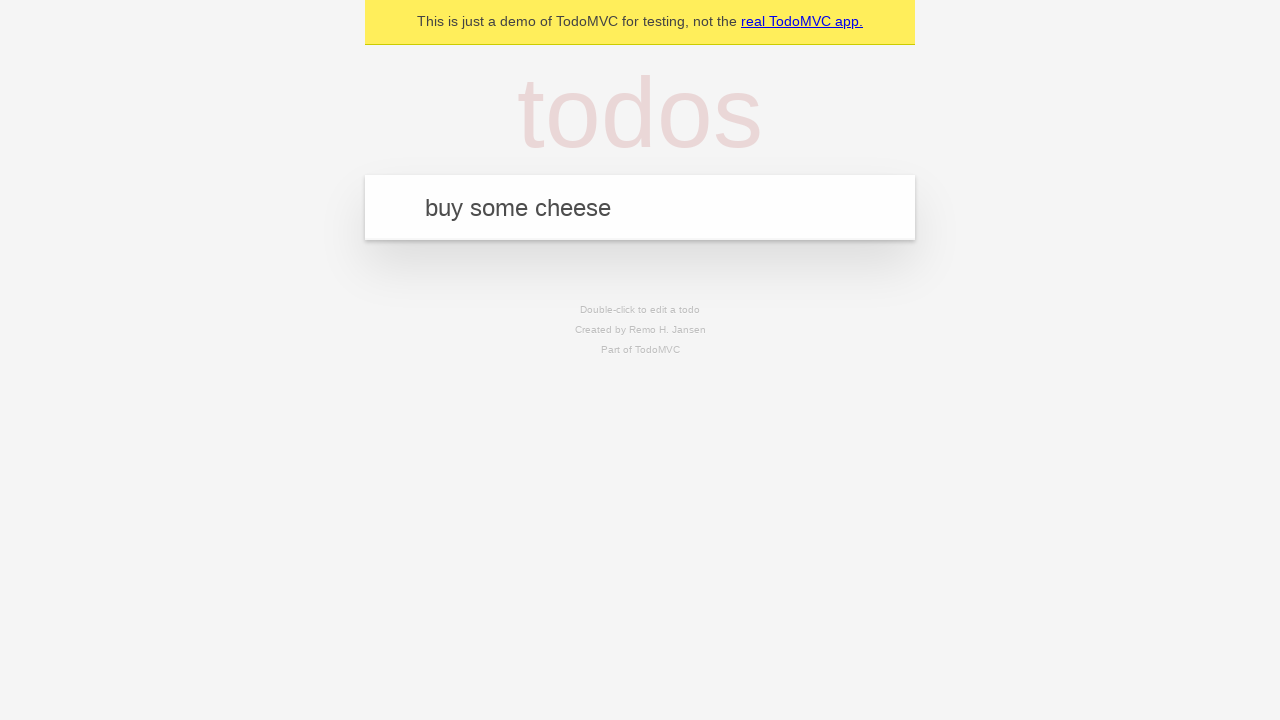

Pressed Enter to add first todo item on internal:attr=[placeholder="What needs to be done?"i]
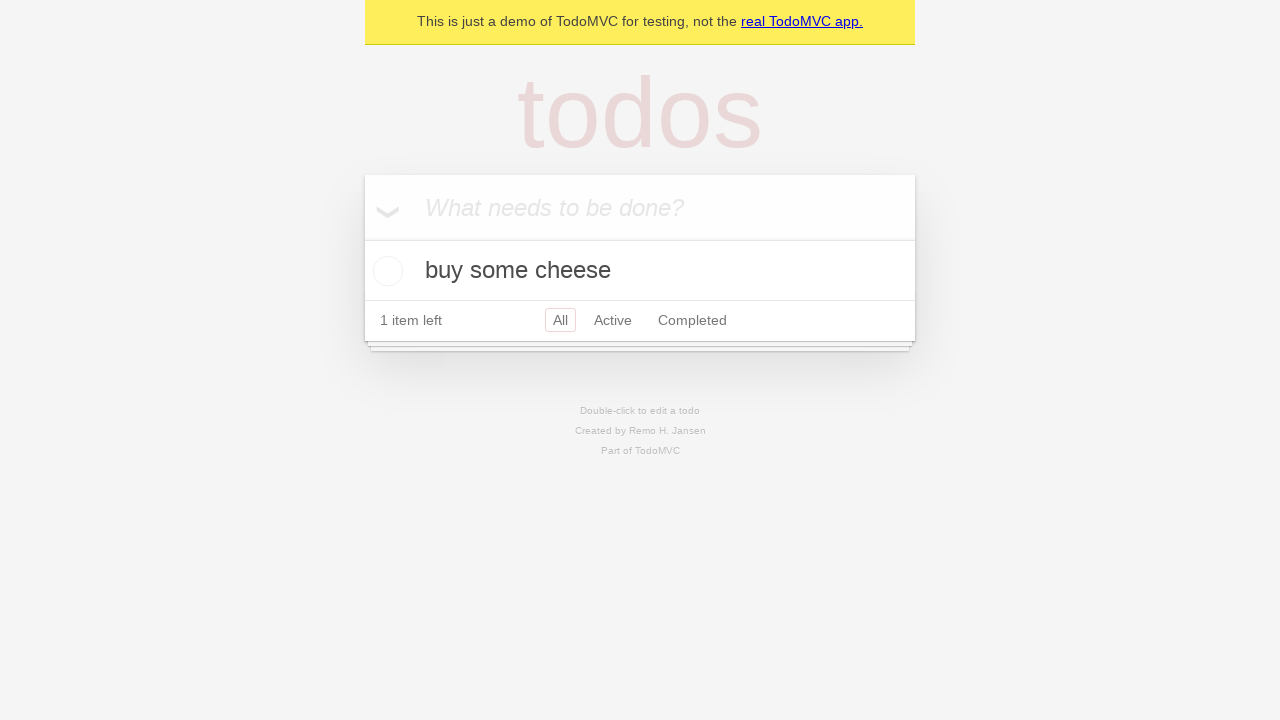

First todo item appeared in the list
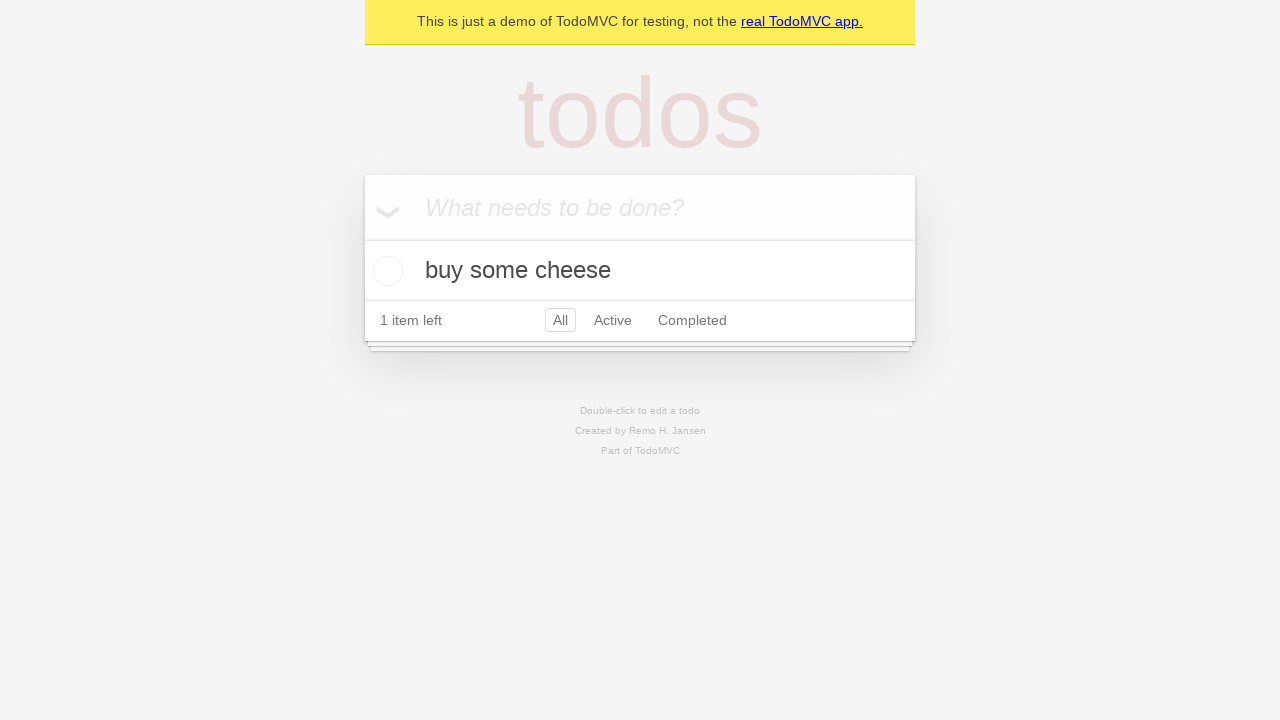

Filled todo input with 'feed the cat' on internal:attr=[placeholder="What needs to be done?"i]
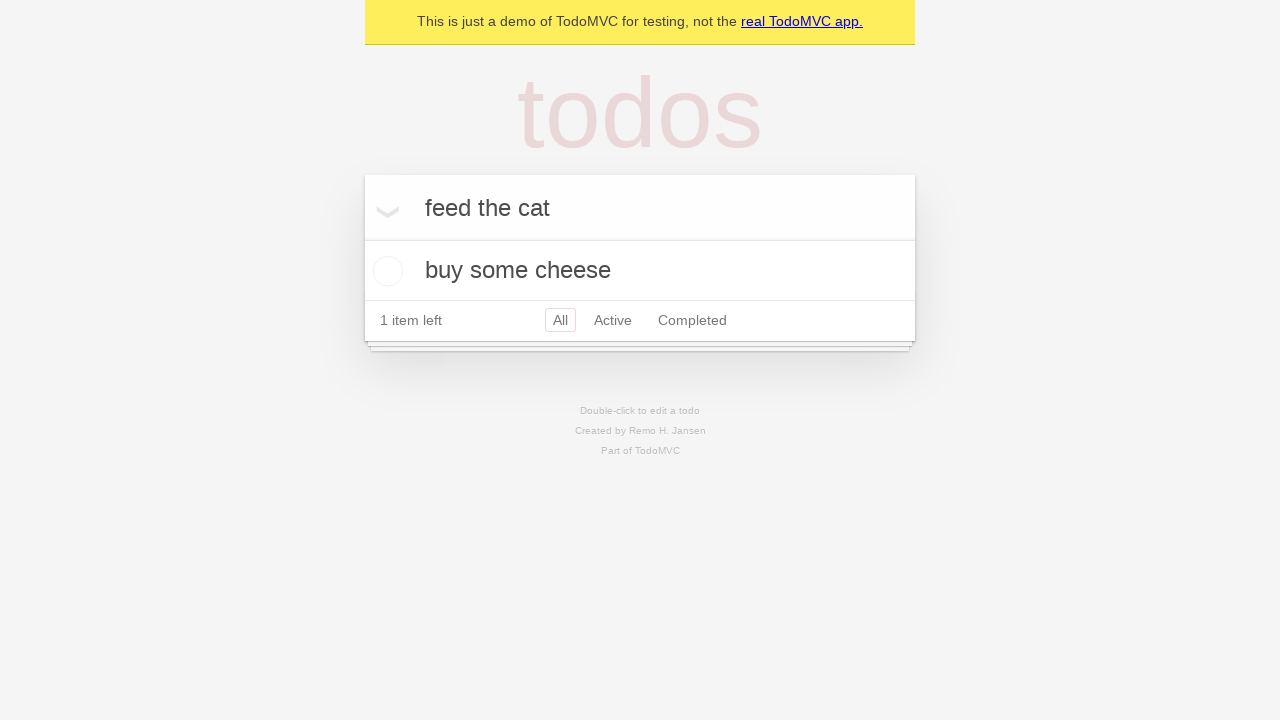

Pressed Enter to add second todo item on internal:attr=[placeholder="What needs to be done?"i]
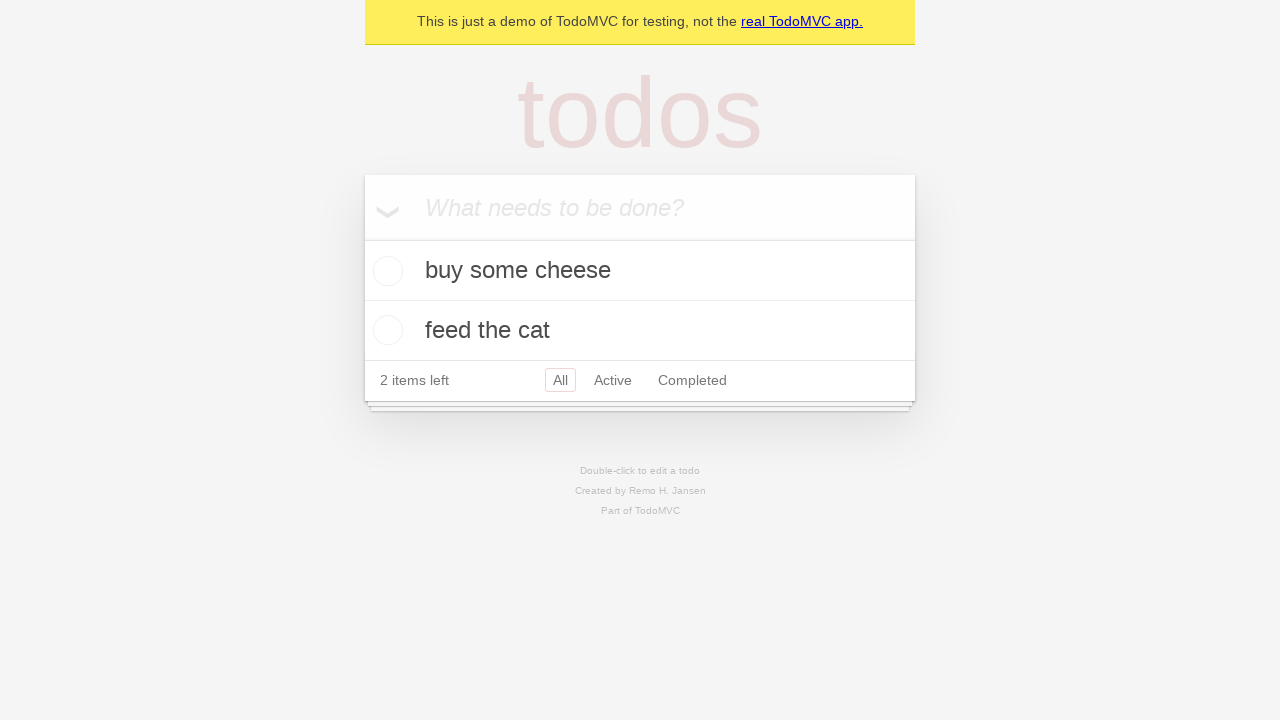

Verified that both todo items are now displayed in the list
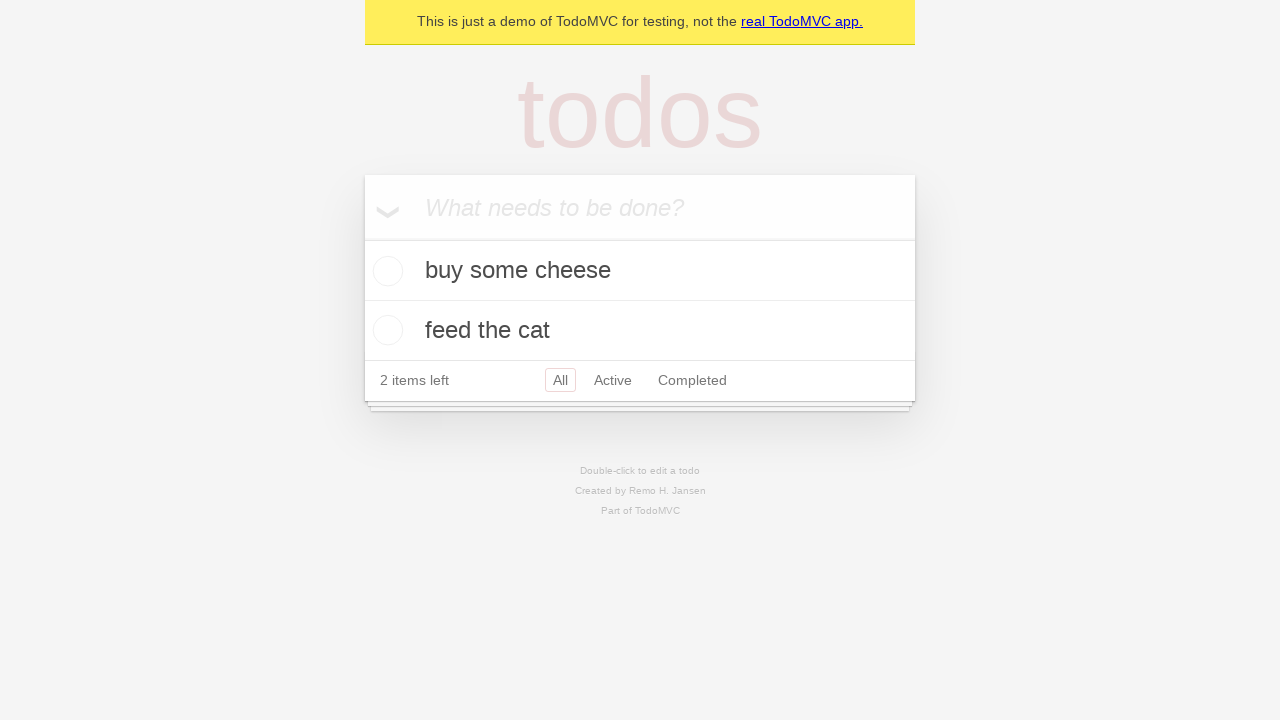

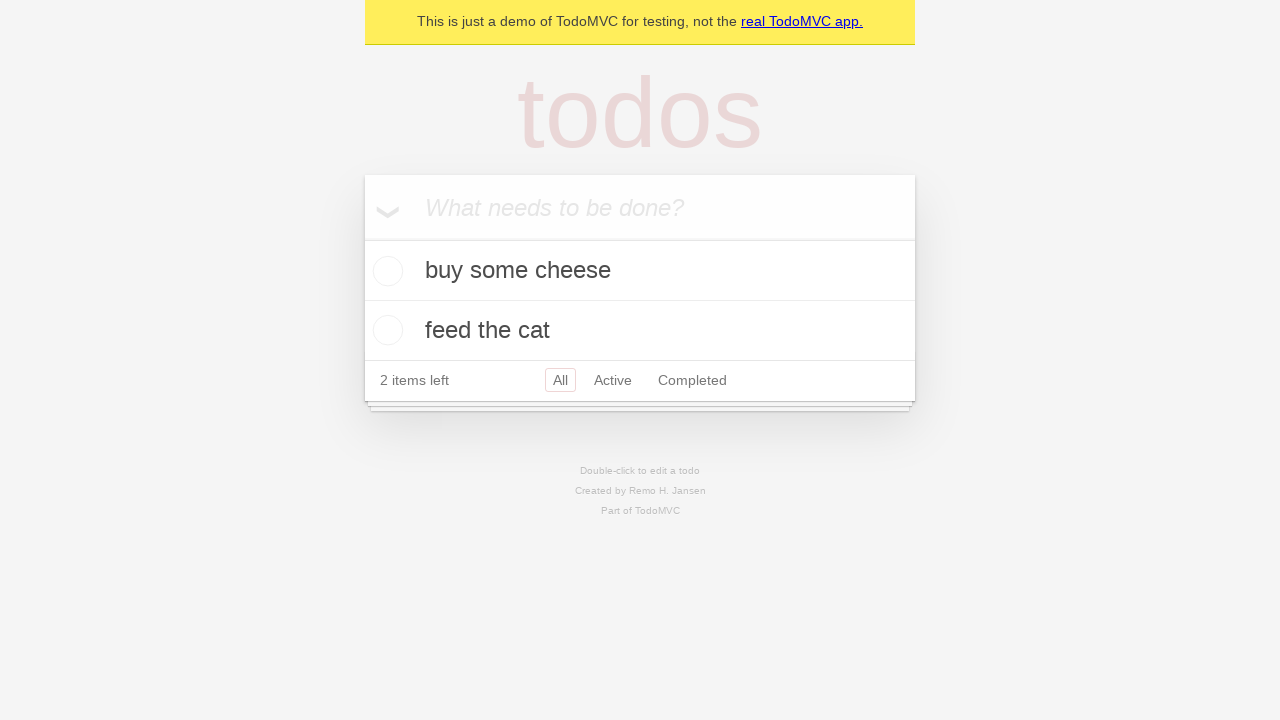